Verifies that the email input field has a placeholder containing "Correo"

Starting URL: https://www.stg.openenglish.com/

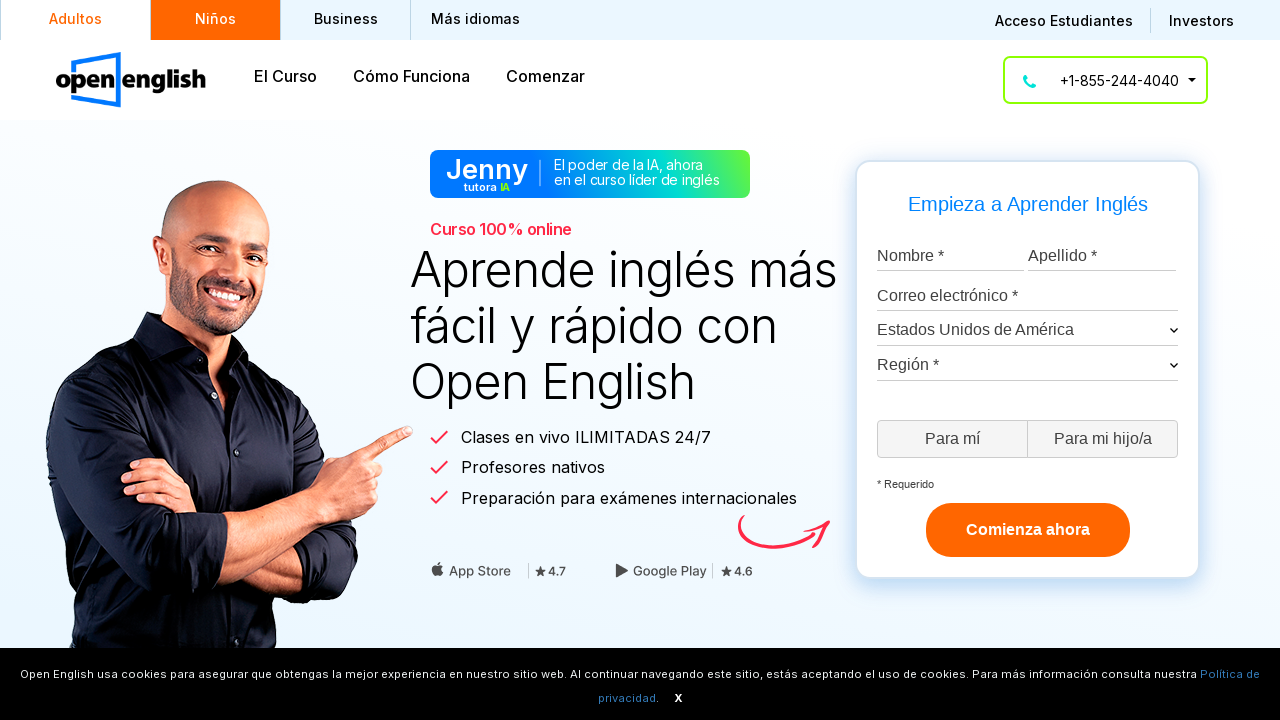

Navigated to https://www.stg.openenglish.com/
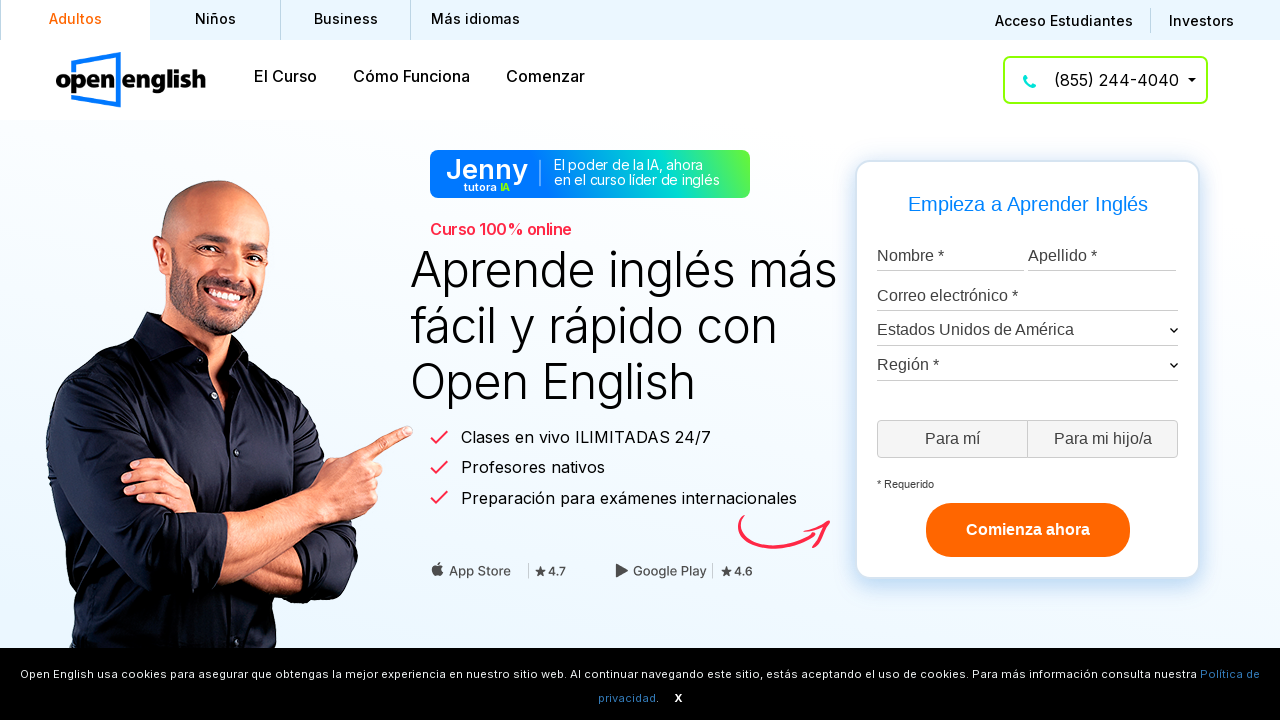

Located email input field with selector #emailaddress-input
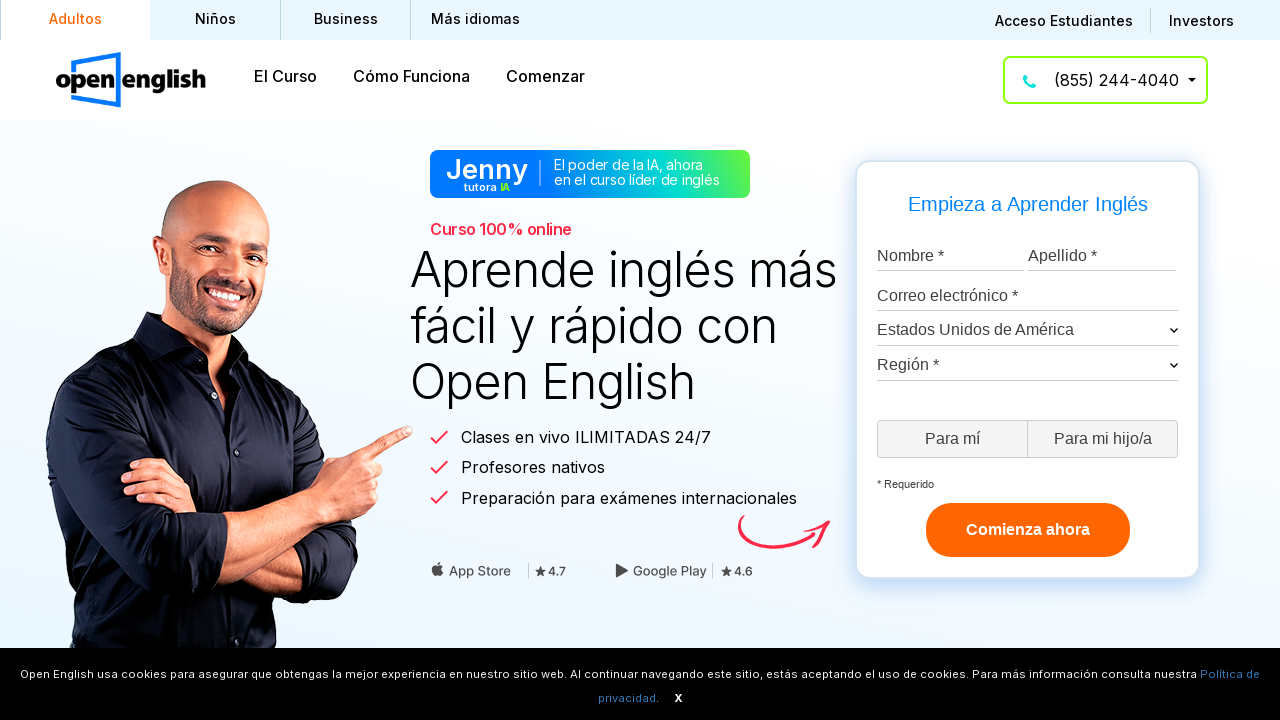

Email input field is now visible and ready
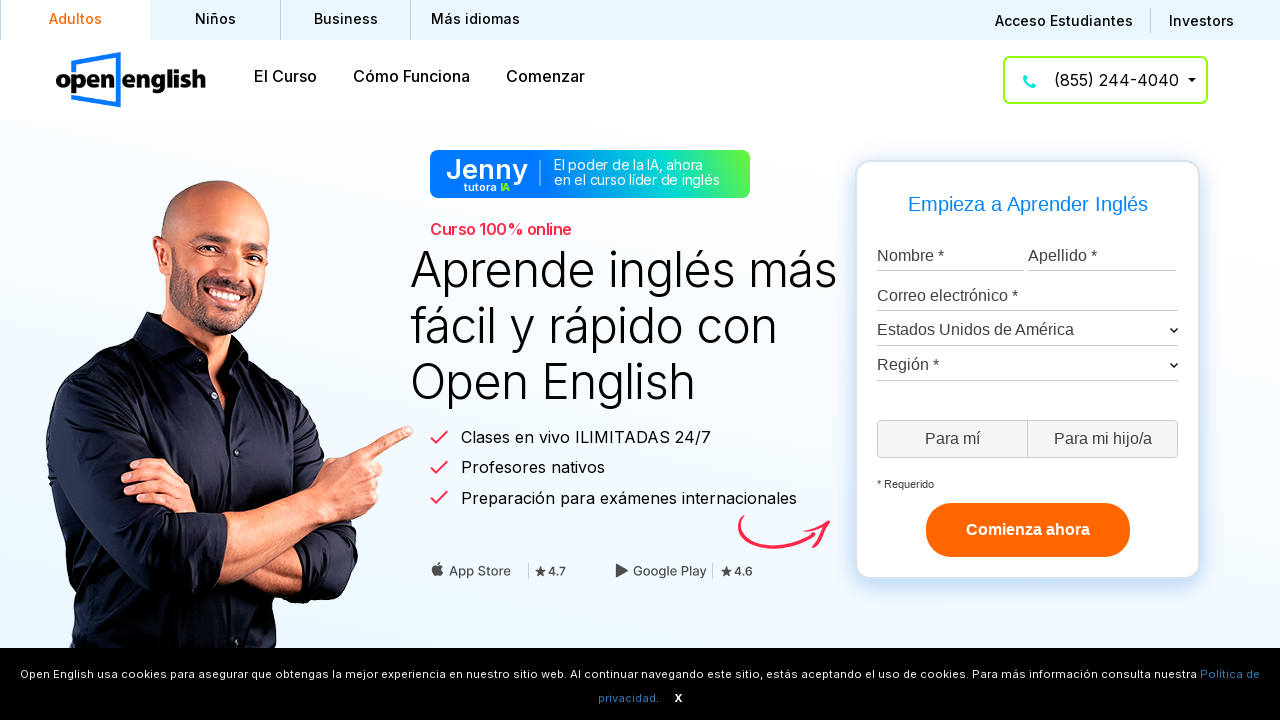

Retrieved placeholder attribute: 'Correo electrónico *'
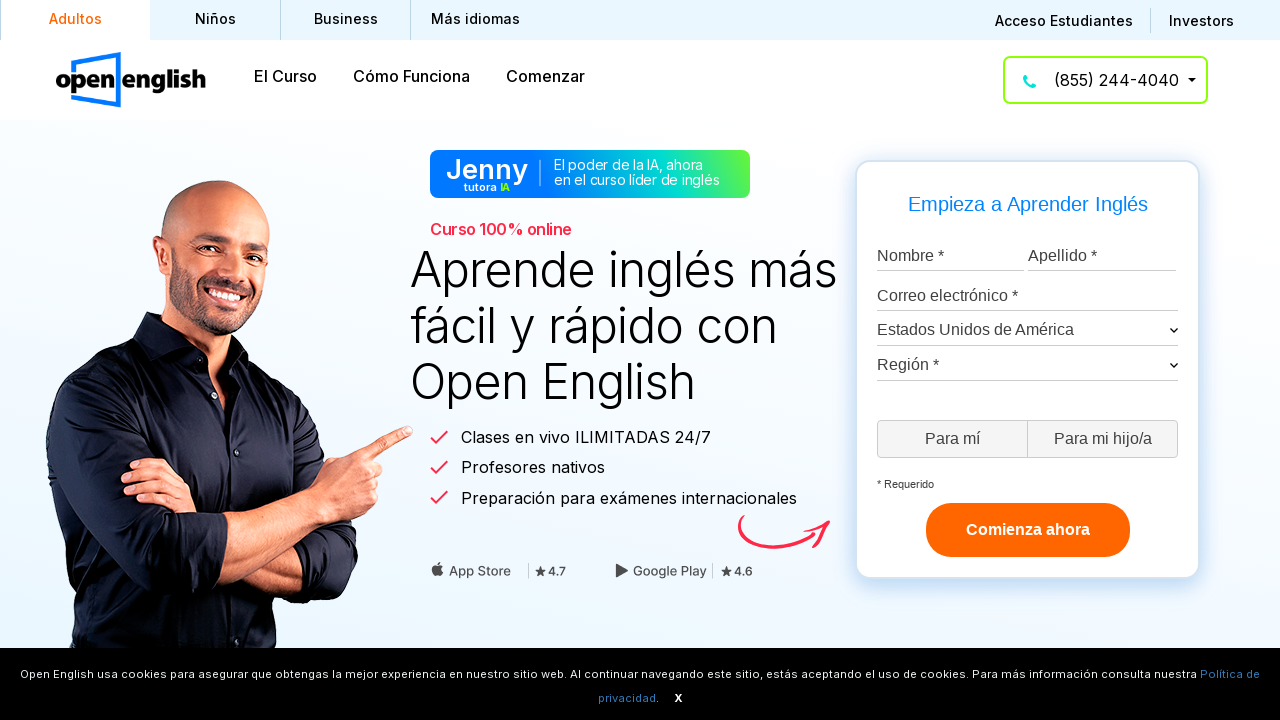

Verified that email input placeholder contains 'Correo'
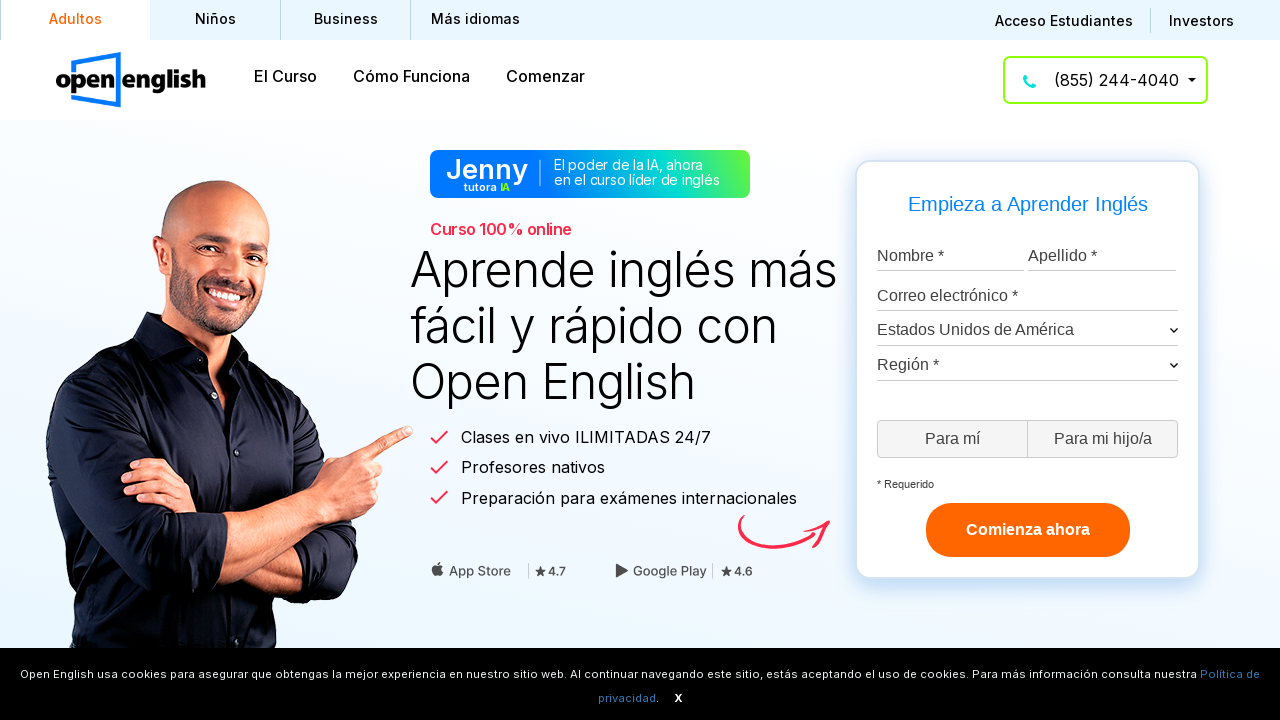

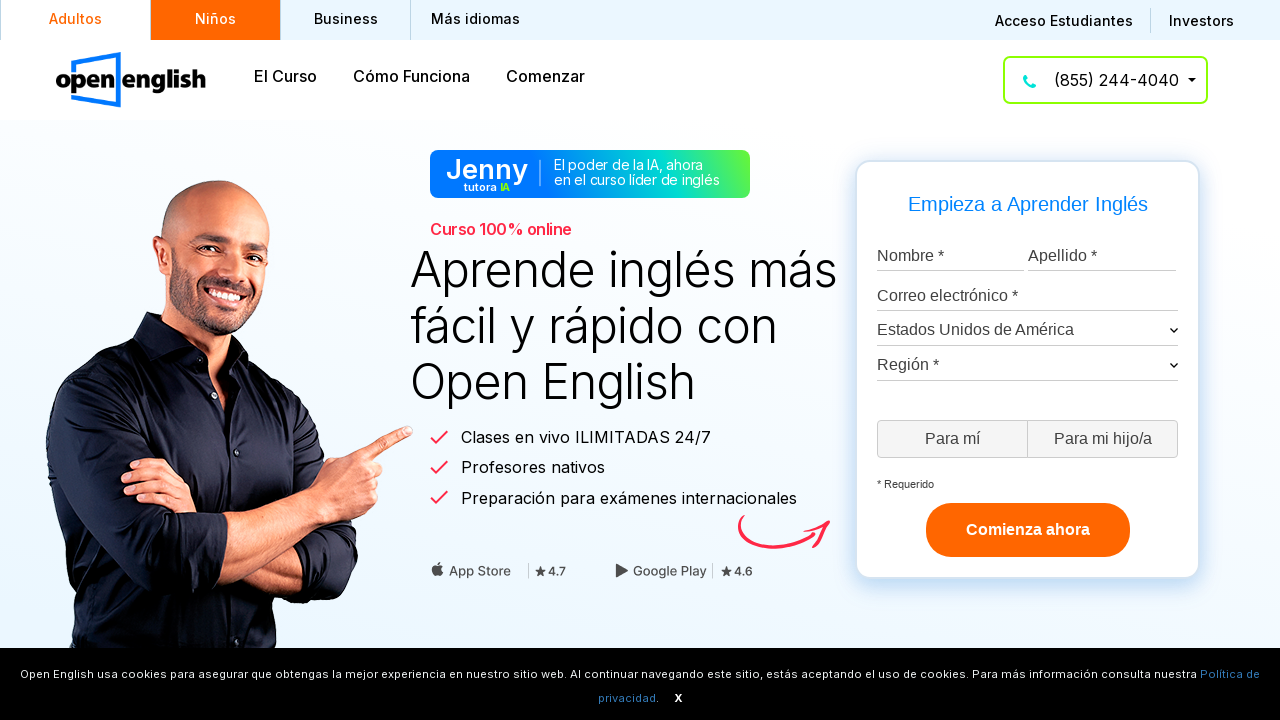